Tests iframe interaction by switching to a frame, selecting a dropdown option, then switching back to the main content to fill a text field

Starting URL: https://www.hyrtutorials.com/p/frames-practice.html

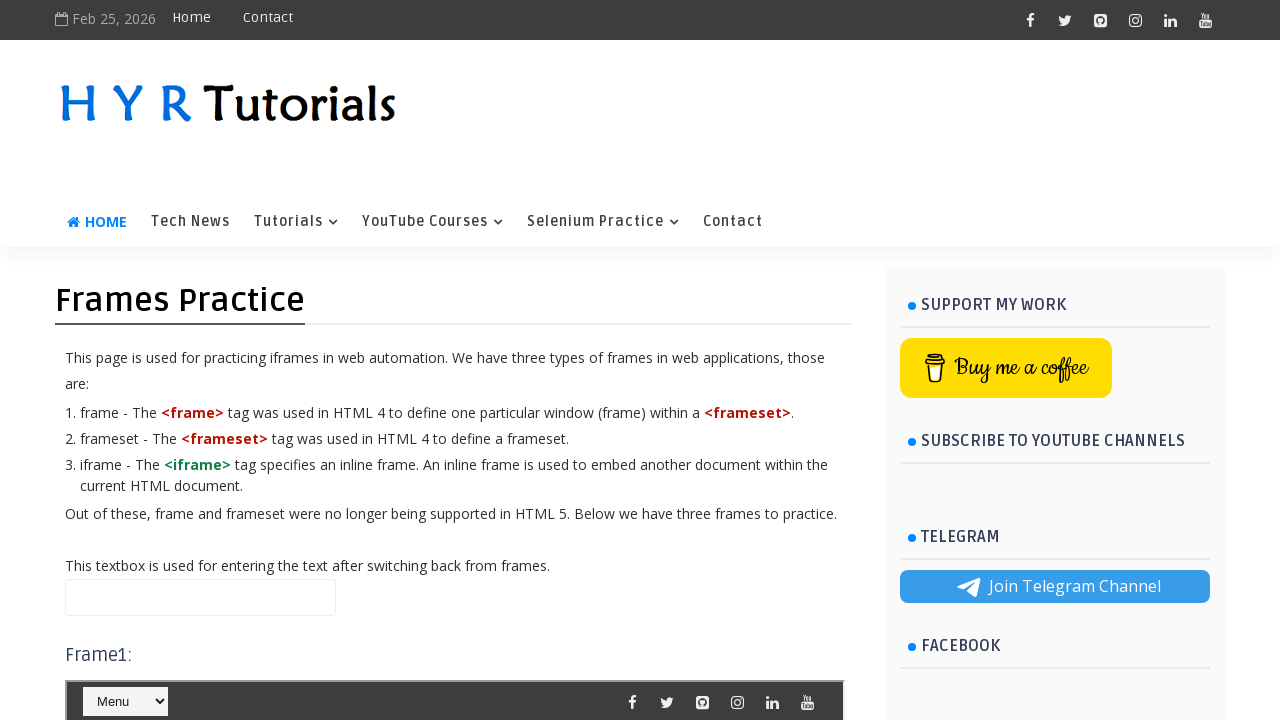

Scrolled down 250px to make iframe visible
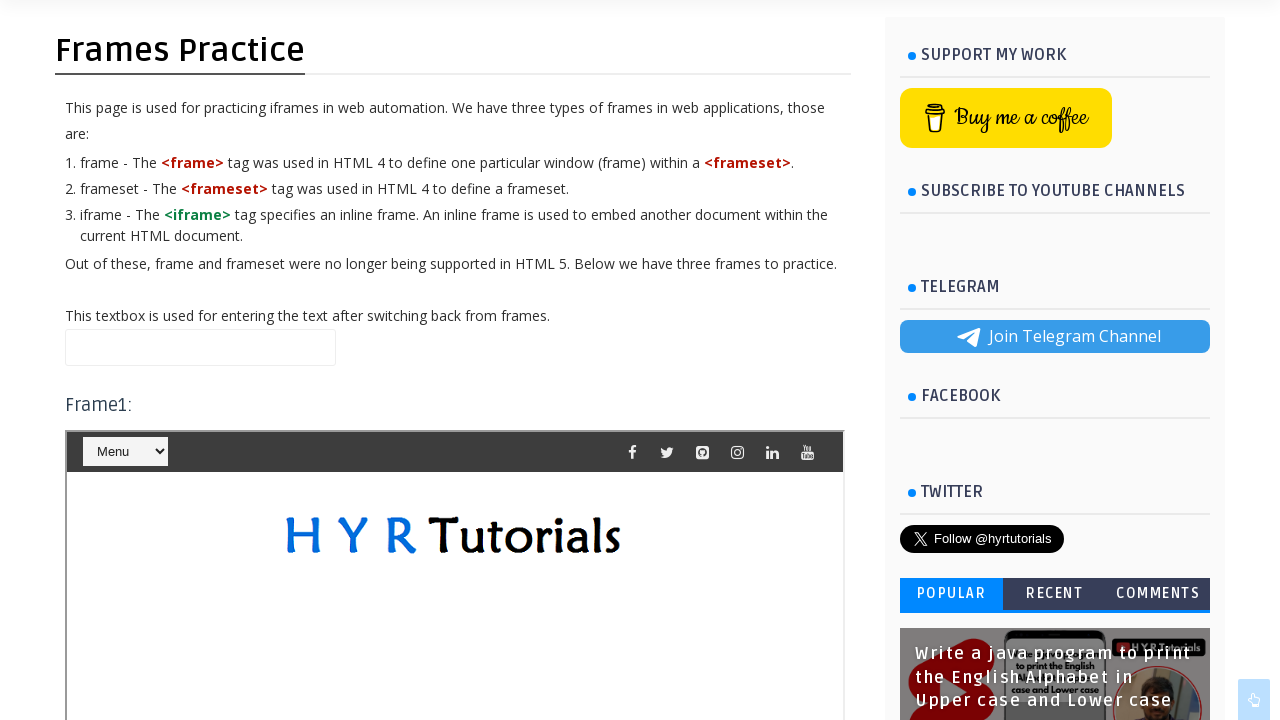

Located iframe with id 'frm1'
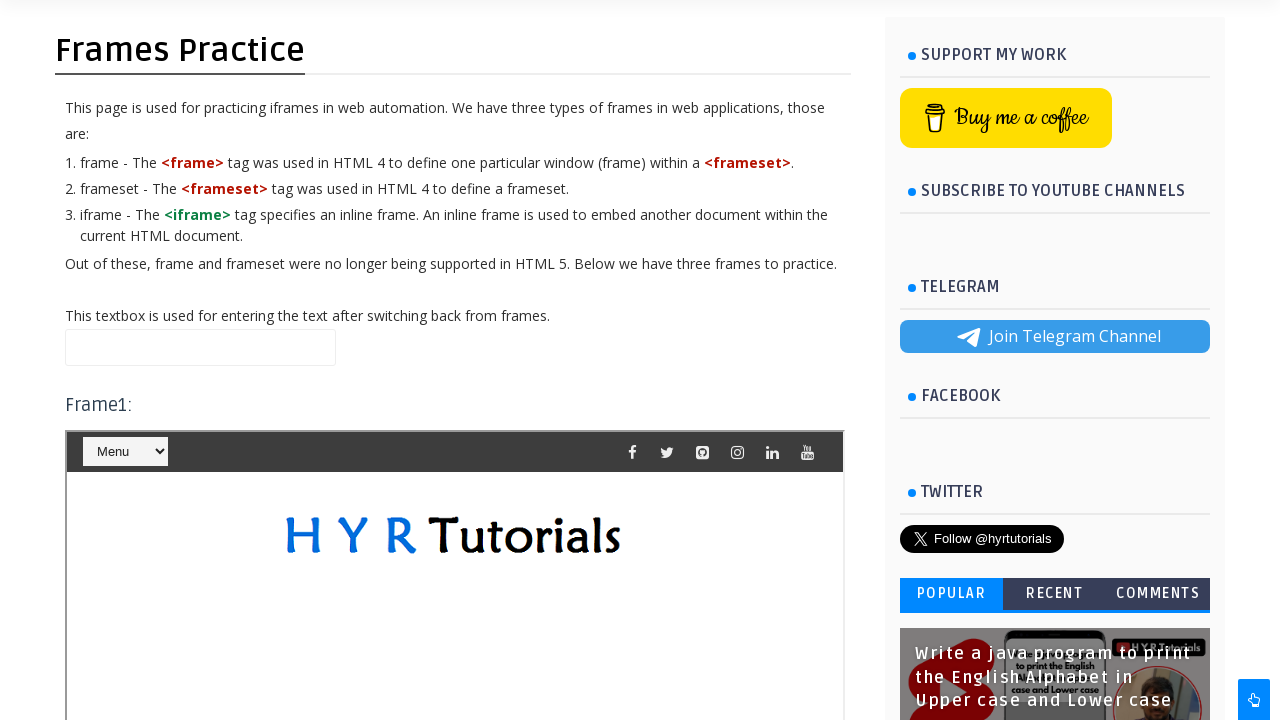

Located dropdown element with id 'selectnav1' inside iframe
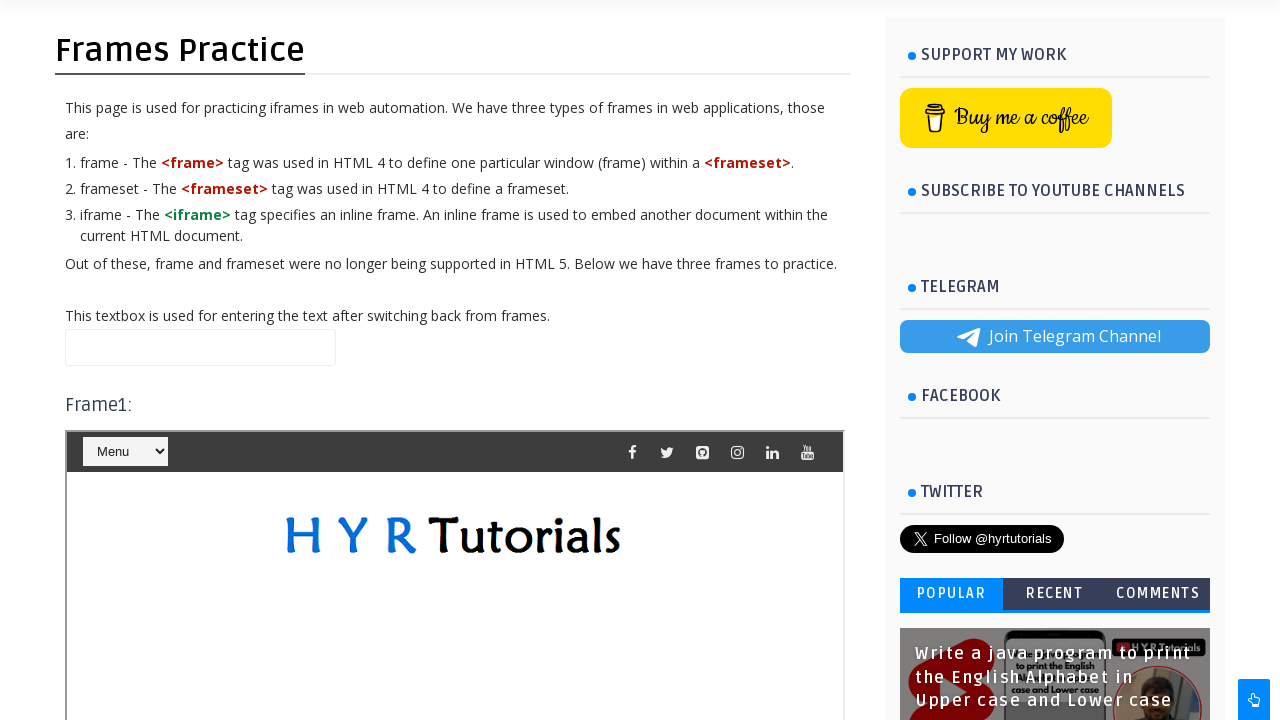

Selected '- Testing' option from dropdown in iframe on iframe#frm1 >> internal:control=enter-frame >> #selectnav1
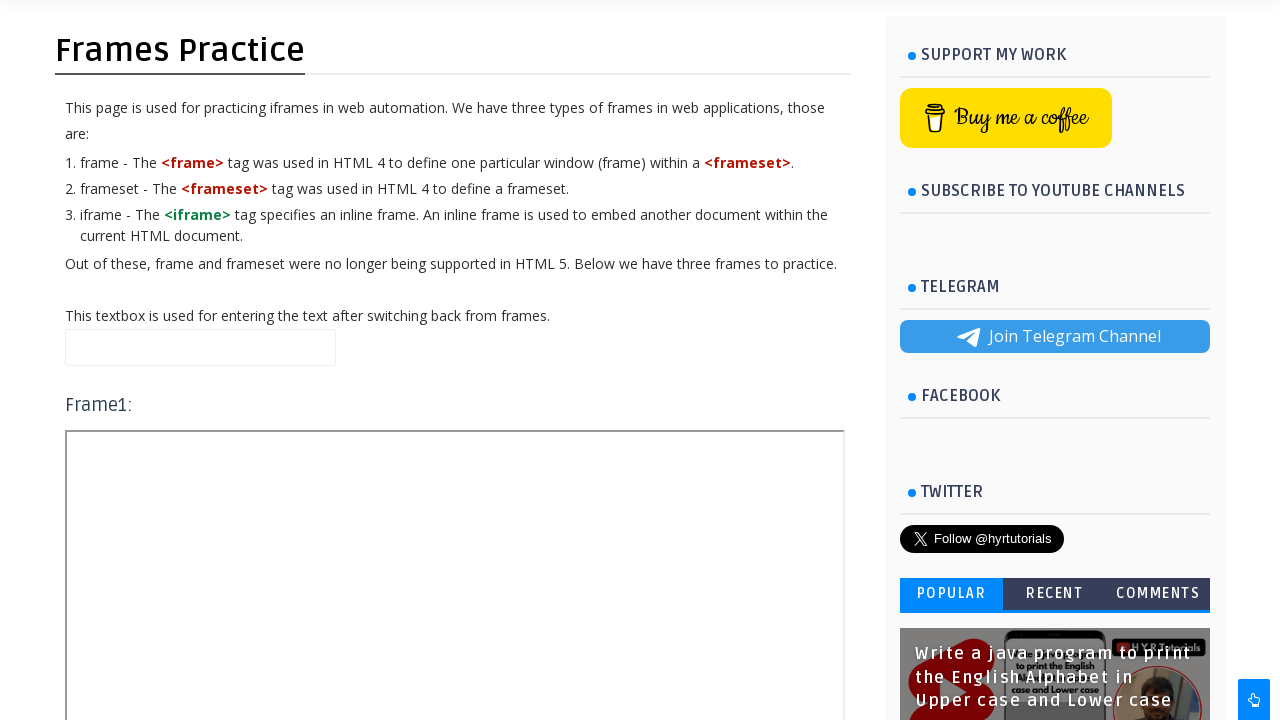

Filled name field with 'Core Java' in main content on #name
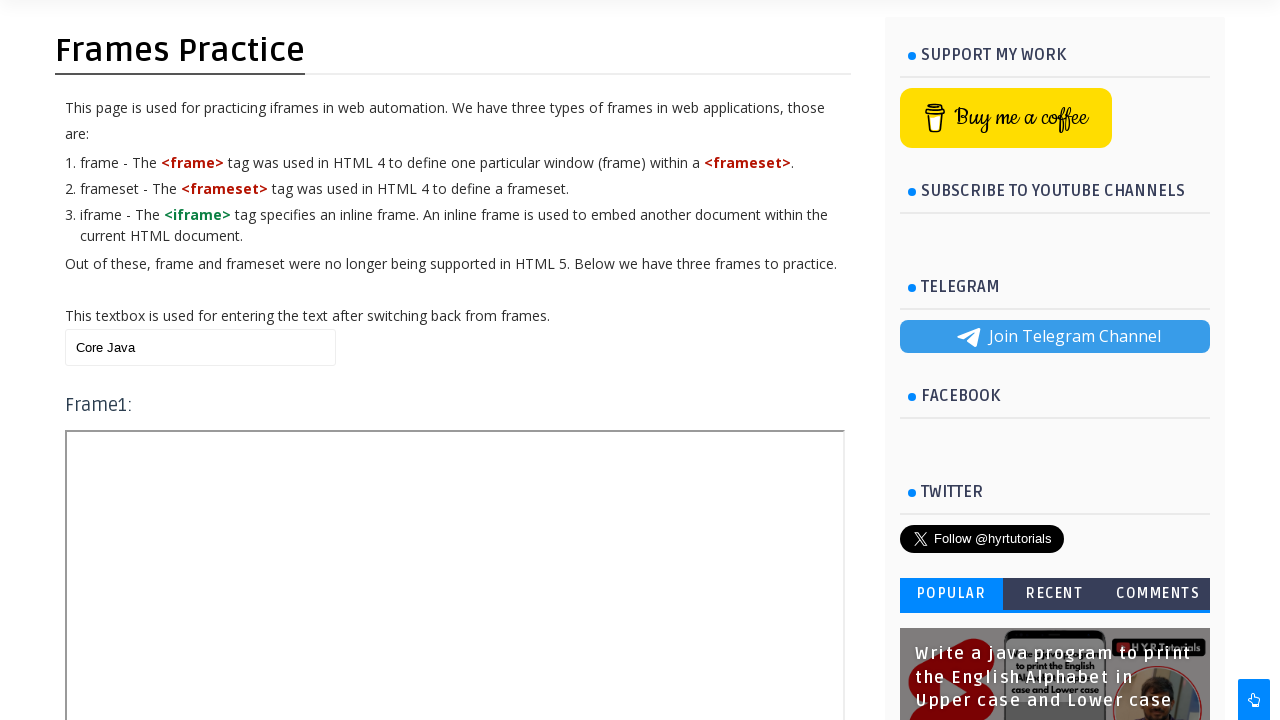

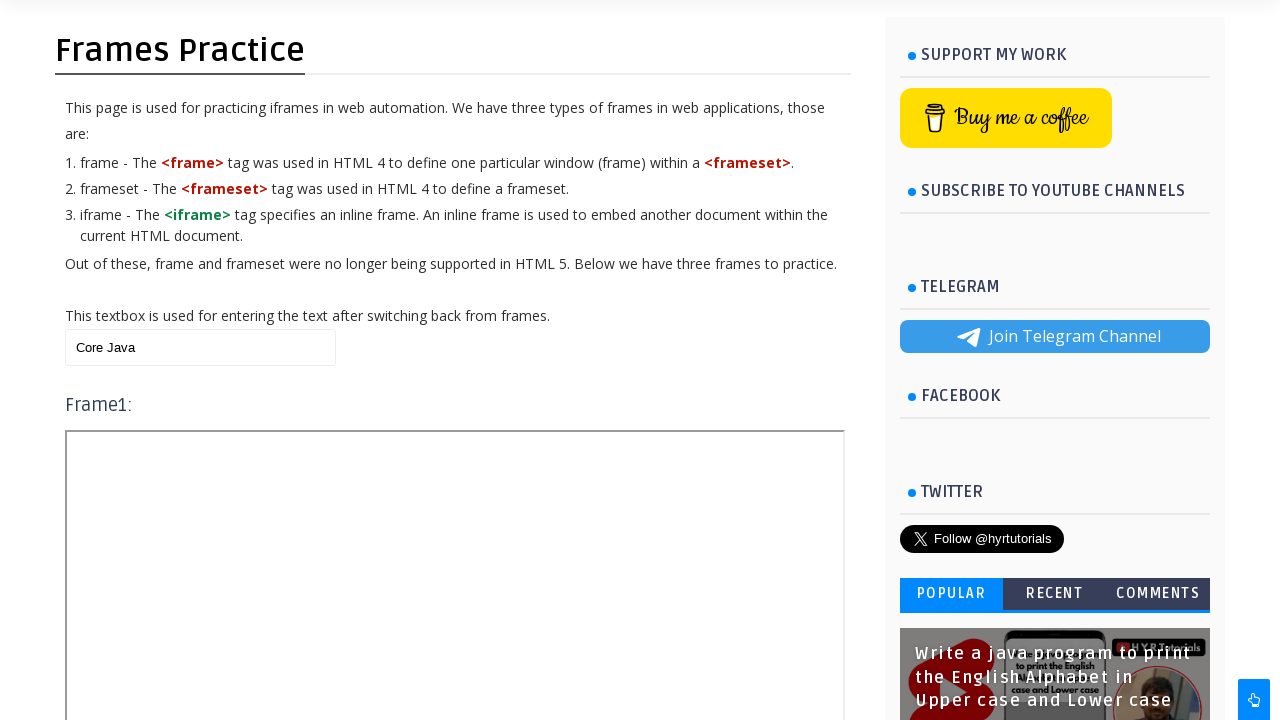